Tests alert popup handling by clicking a button that triggers an alert and accepting it.

Starting URL: https://automationtesting.co.uk/popups.html

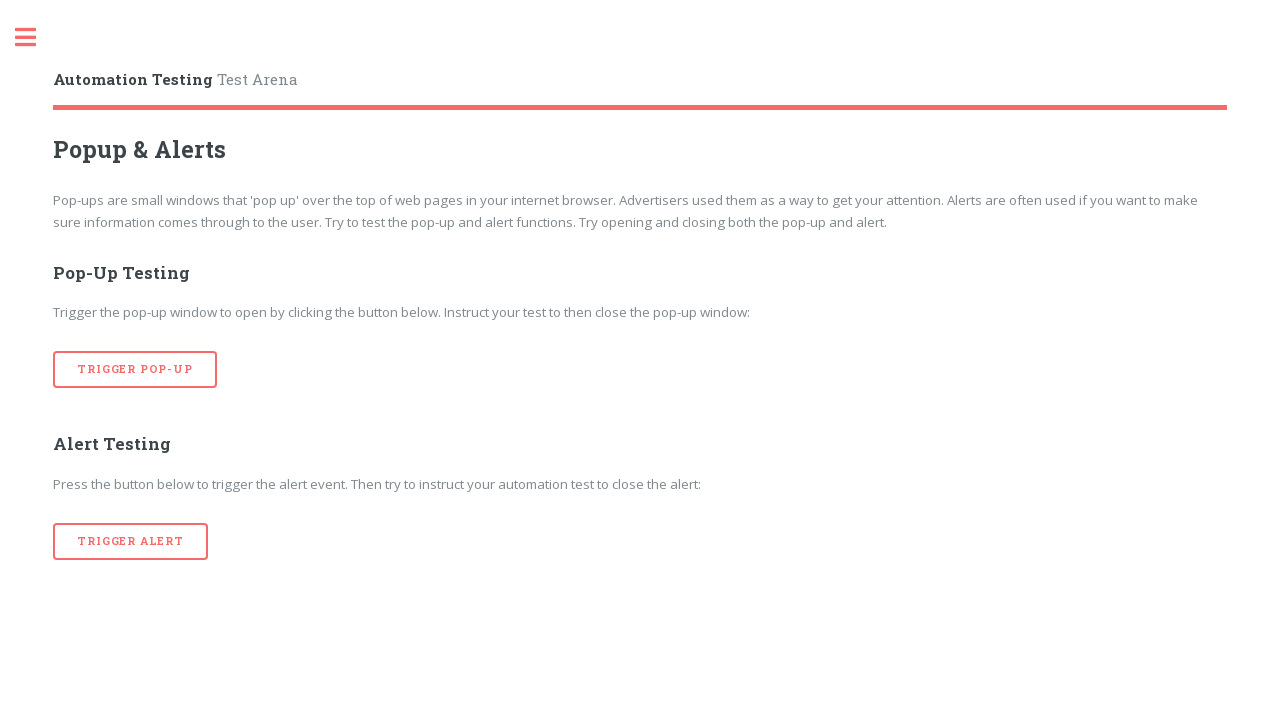

Navigated to alert popup test page
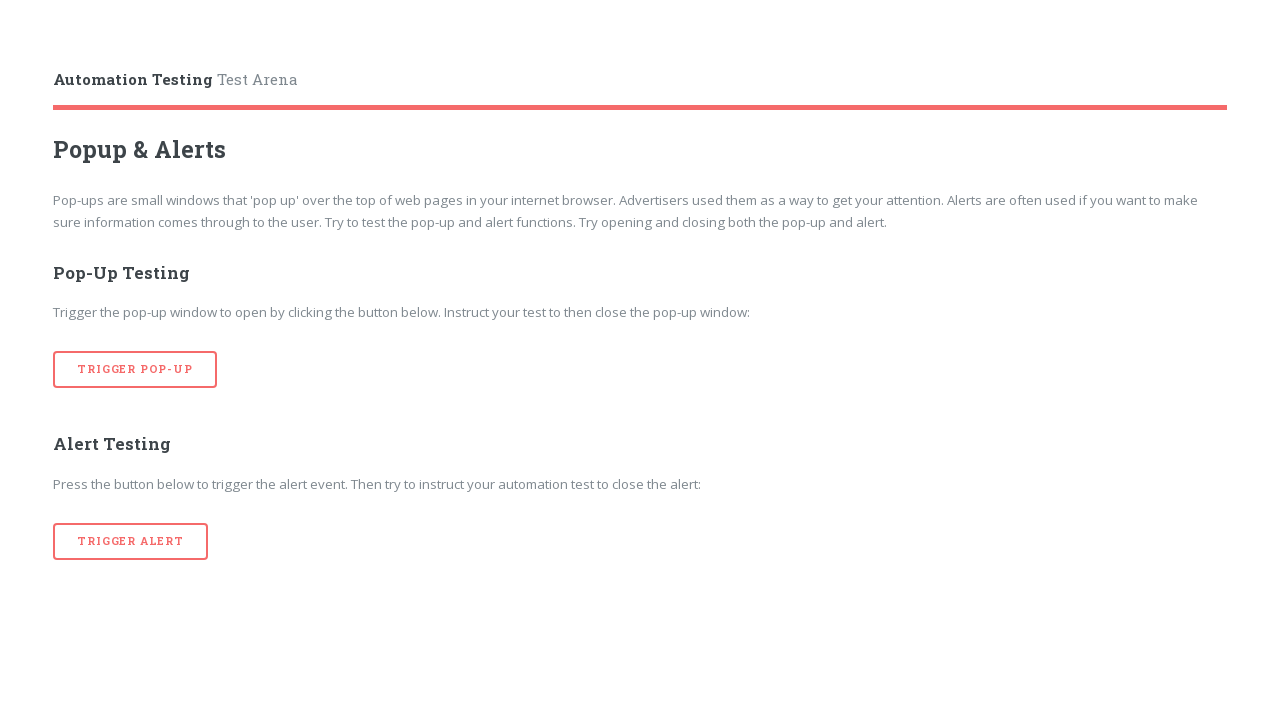

Clicked button to trigger alert popup at (131, 541) on #main button:has-text('Trigger Alert')
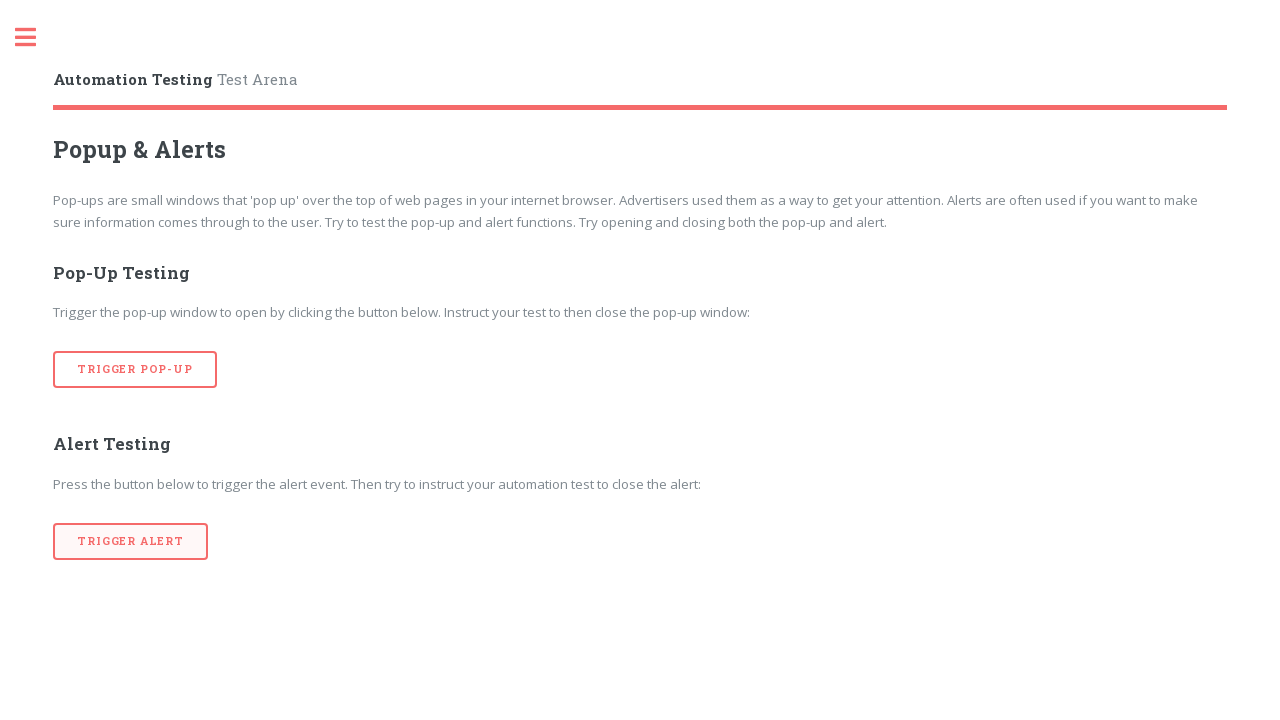

Alert dialog accepted
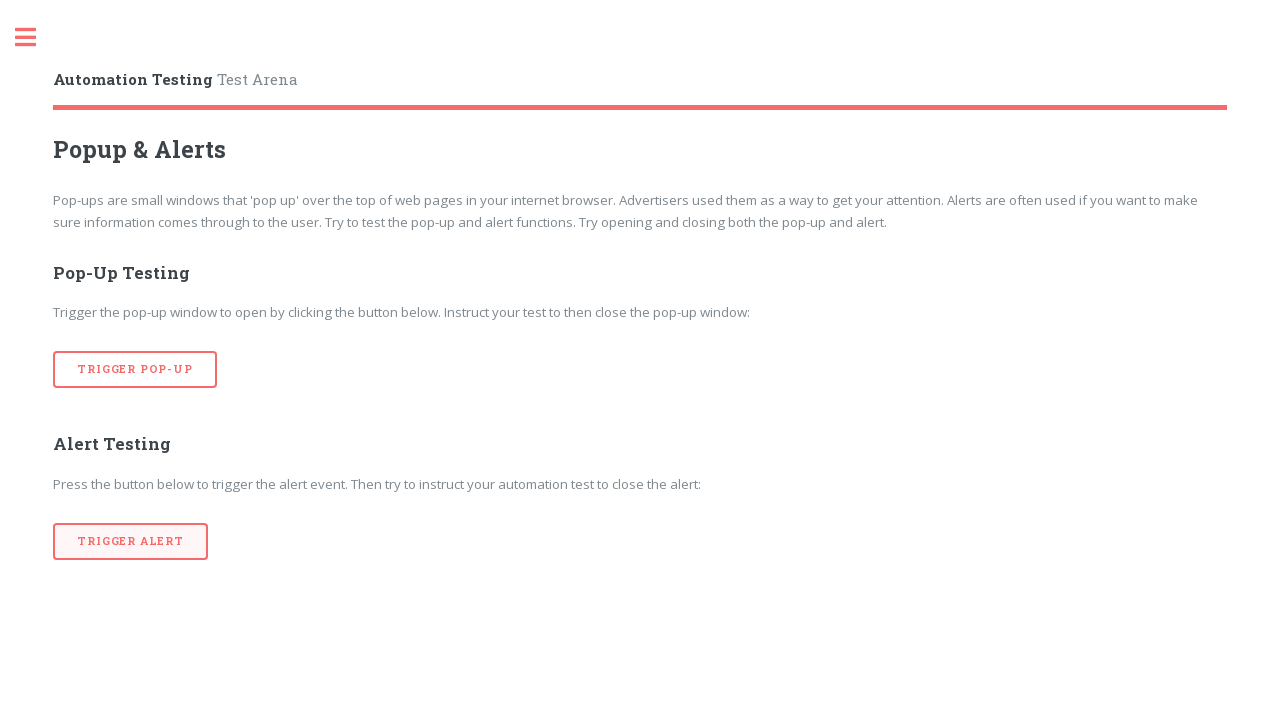

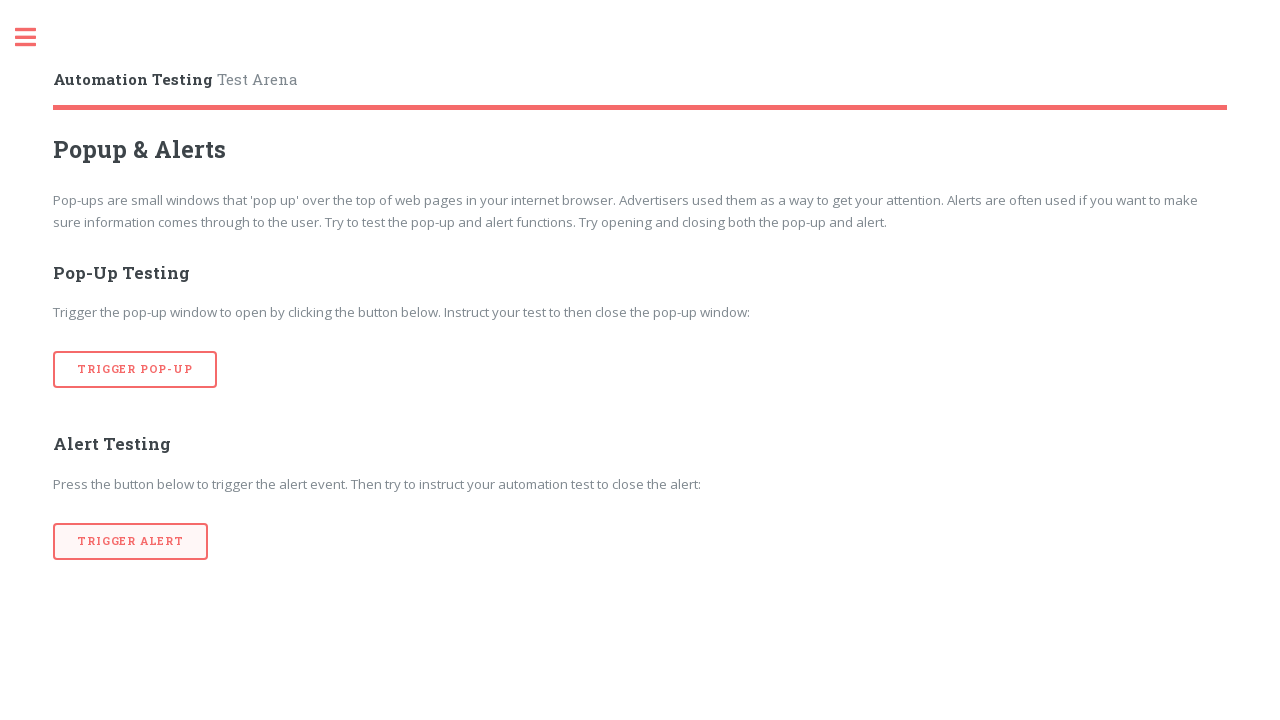